Navigates to the Franck Muller official website and verifies that the page title matches the expected value for the luxury watch brand's homepage.

Starting URL: https://www.franckmuller.com/

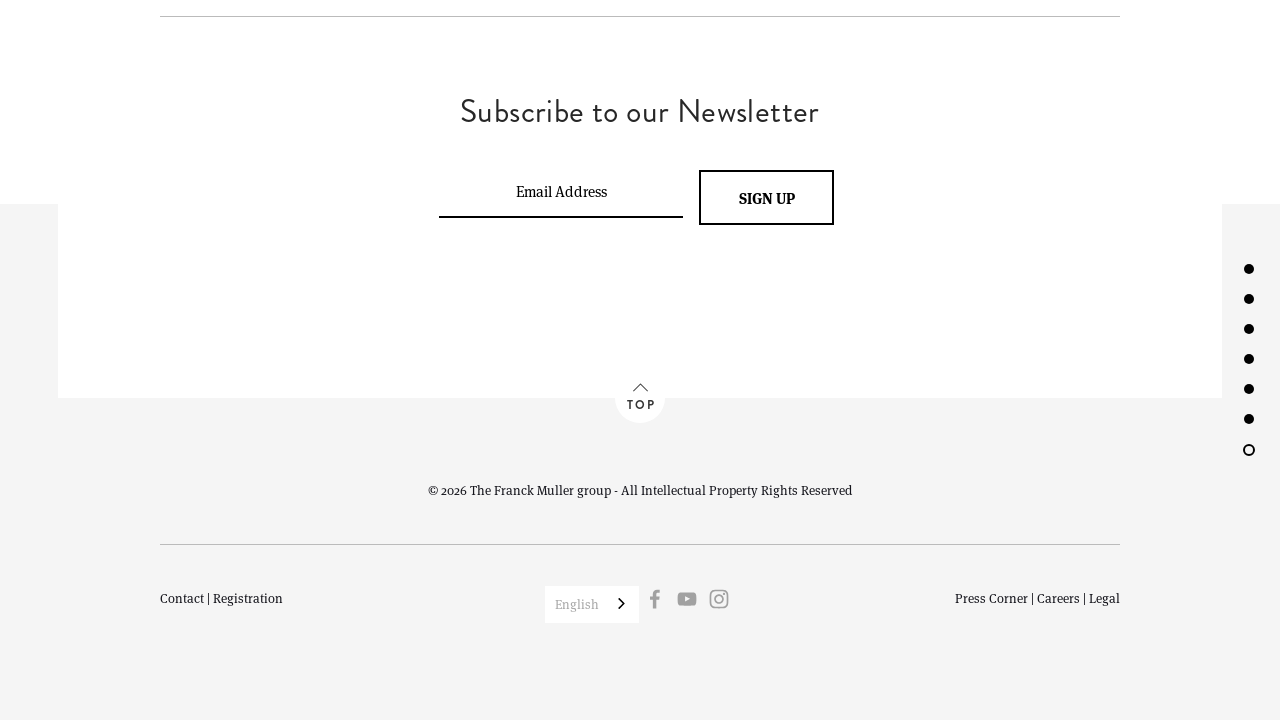

Set viewport size to 1920x1080
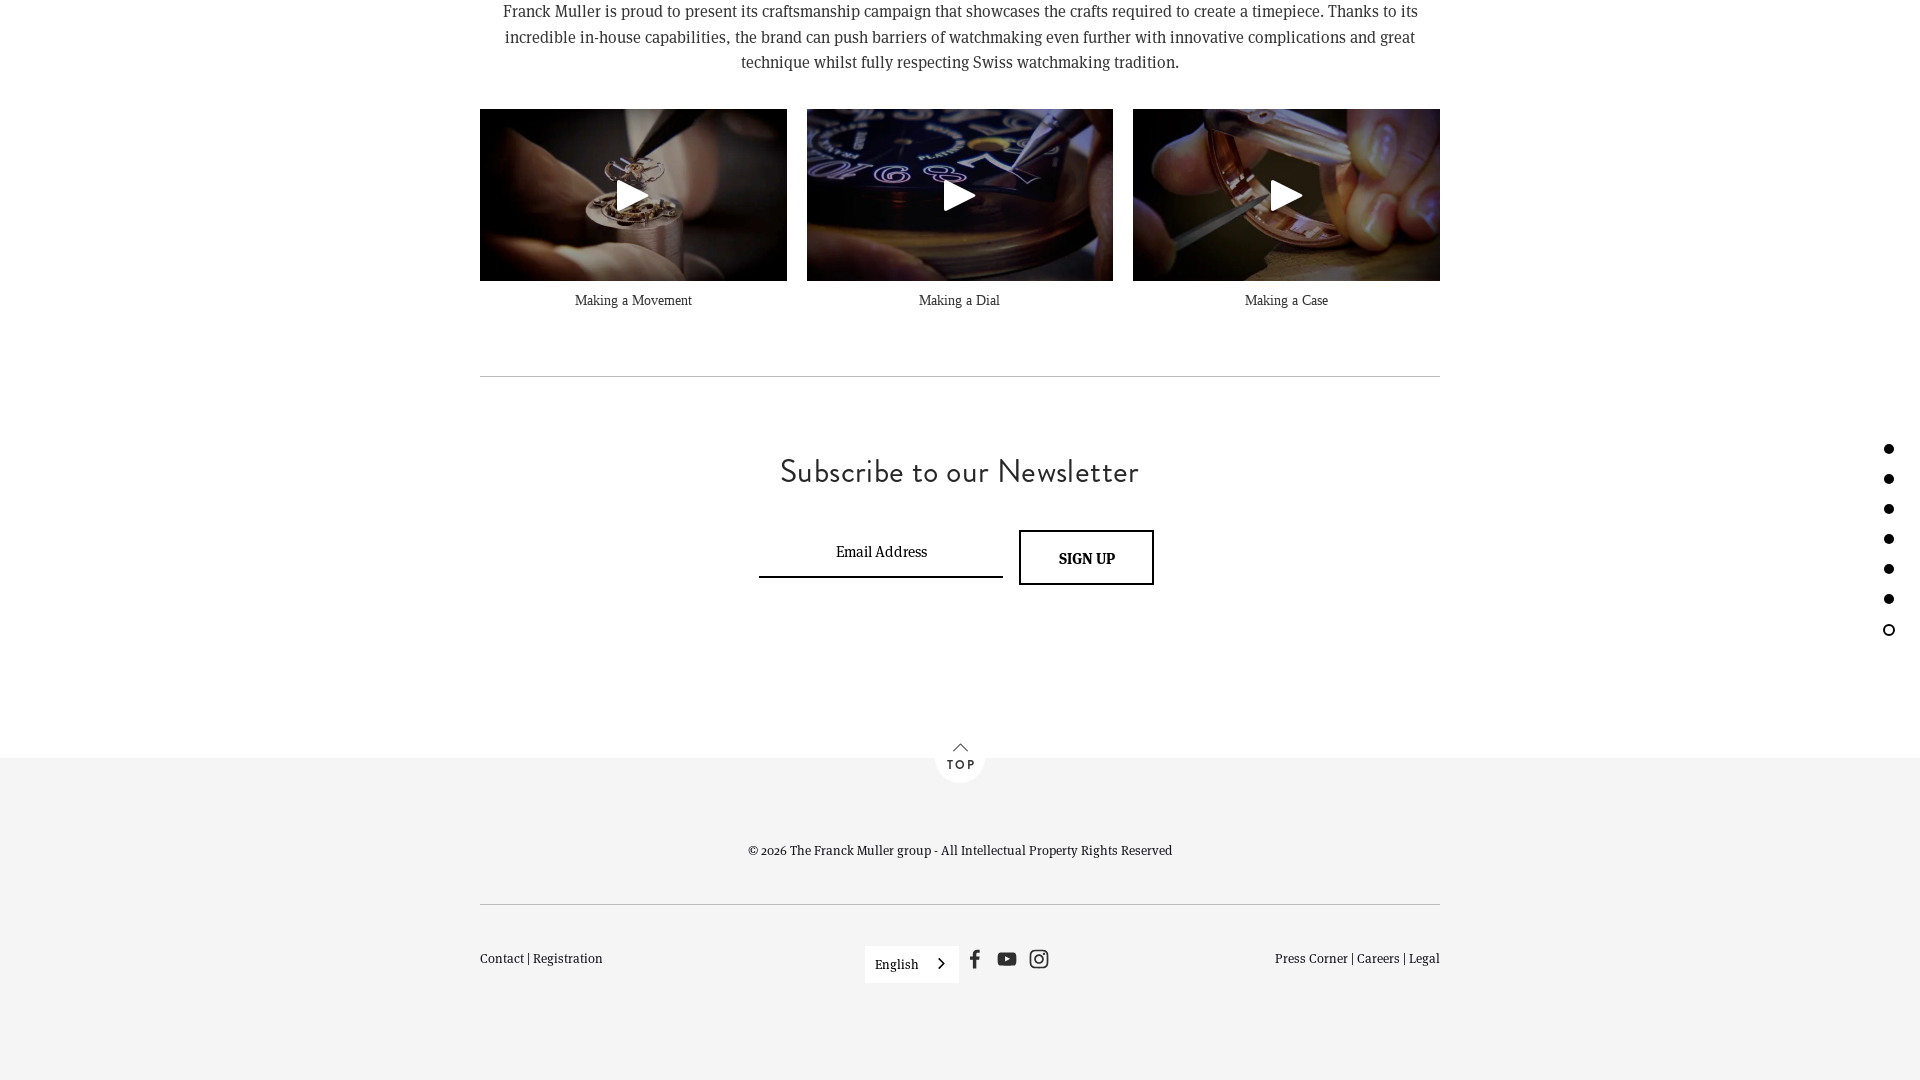

Waited for page to load (domcontentloaded state)
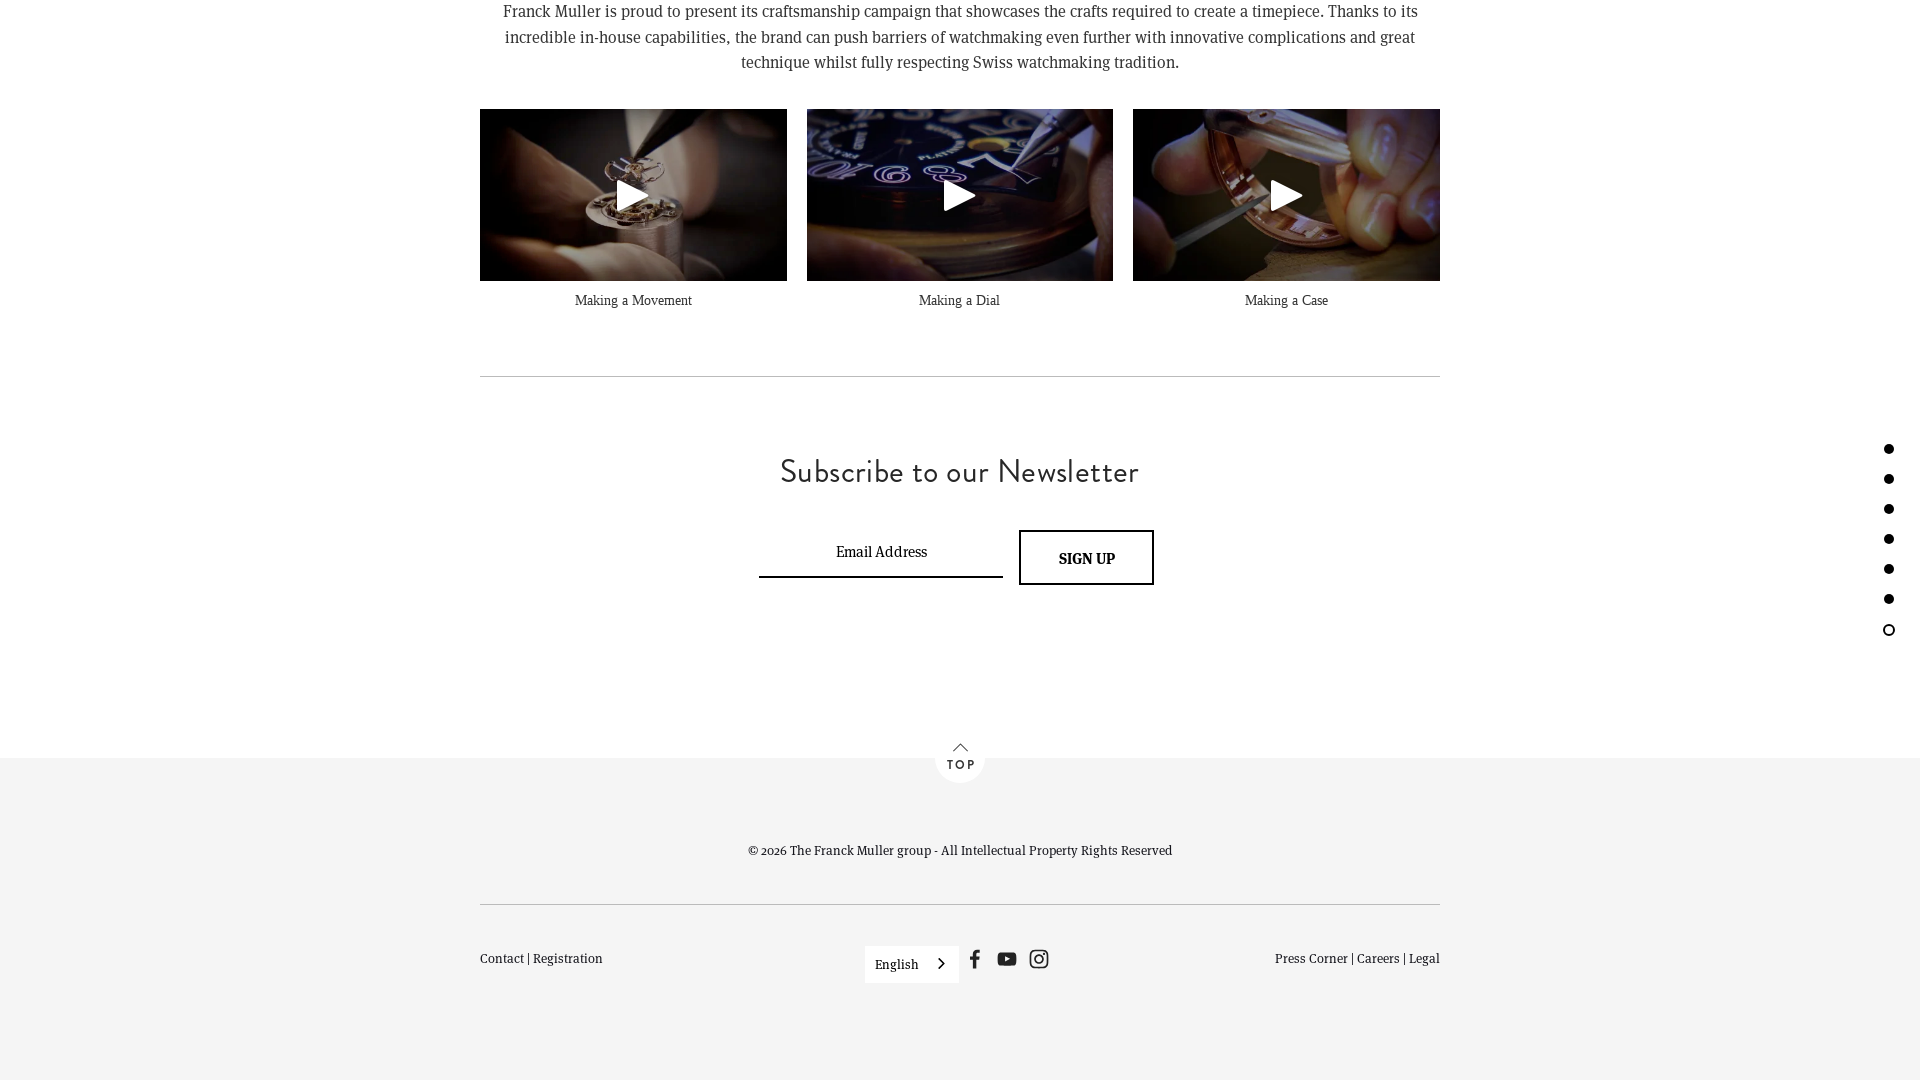

Retrieved page title: 'Franck Muller Official Website - Haute Horlogerie Watches'
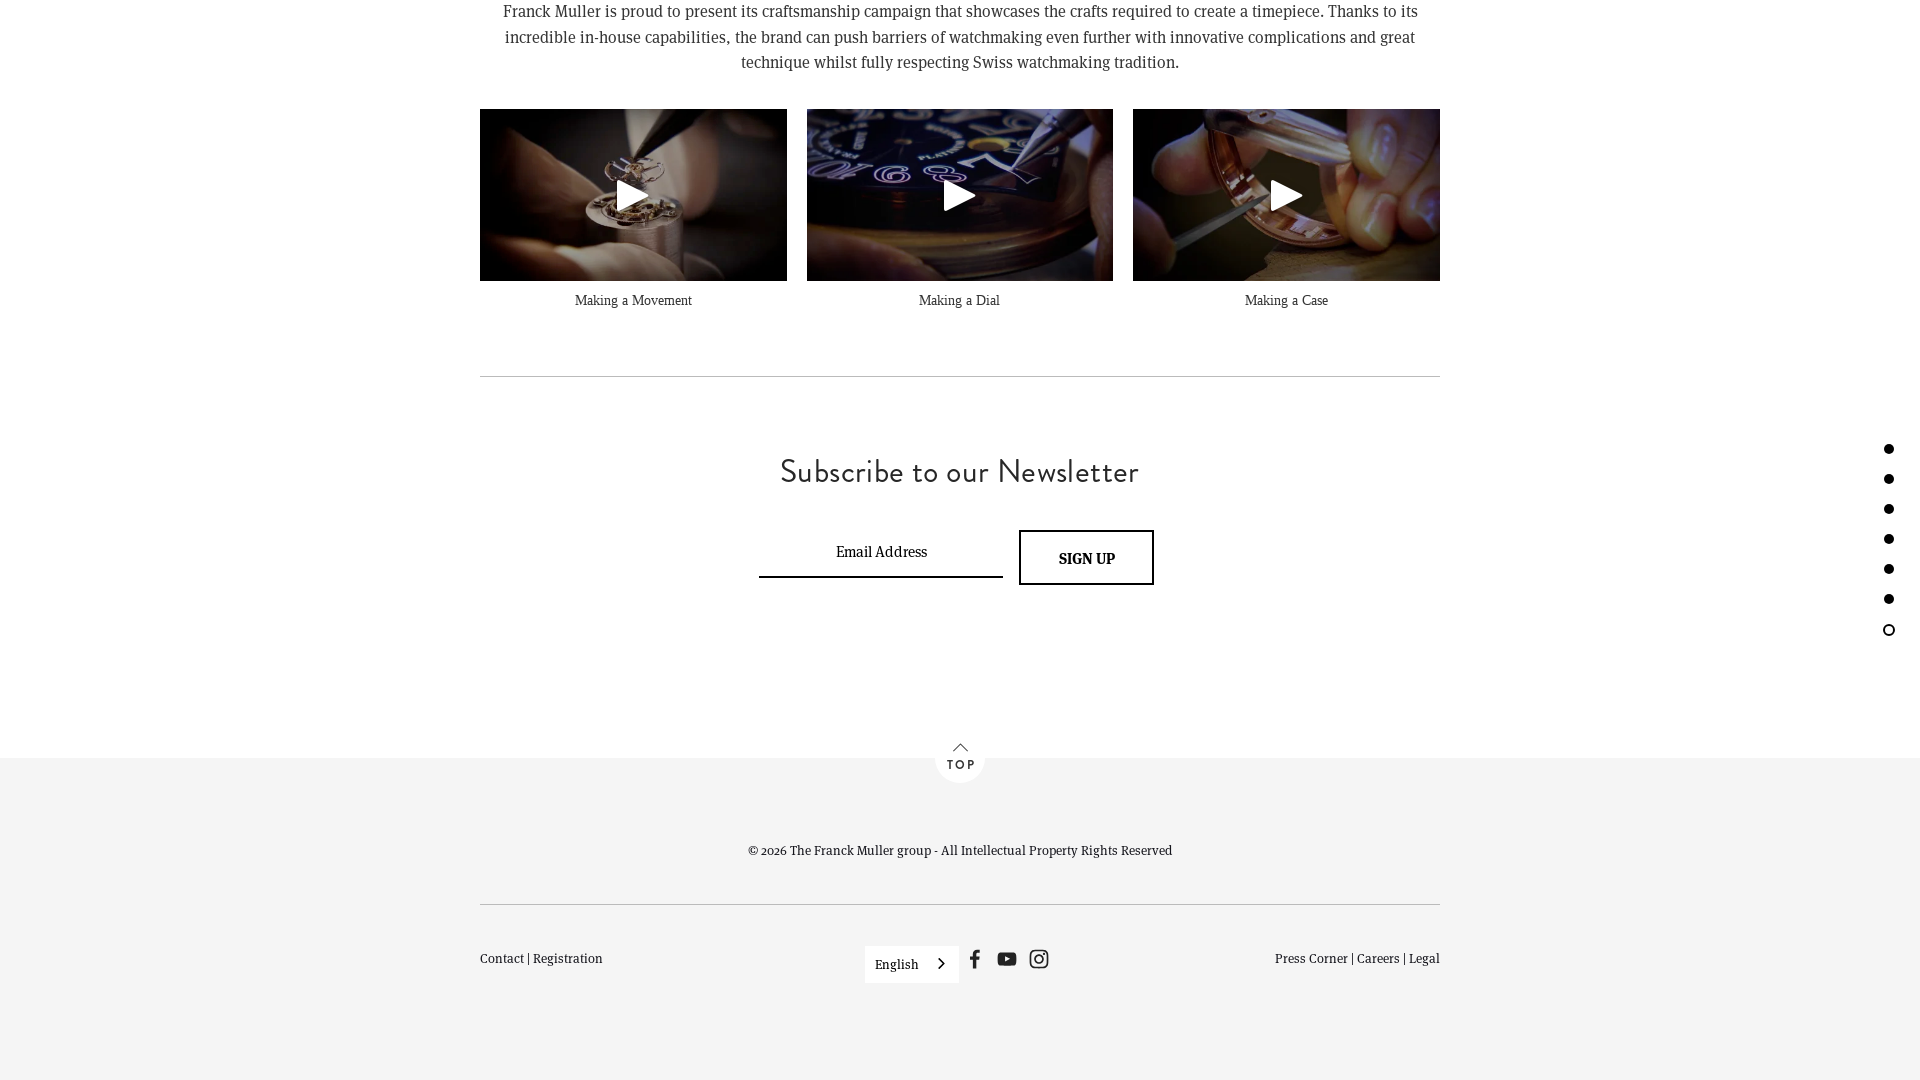

Verified page title contains 'Franck Muller' - assertion passed
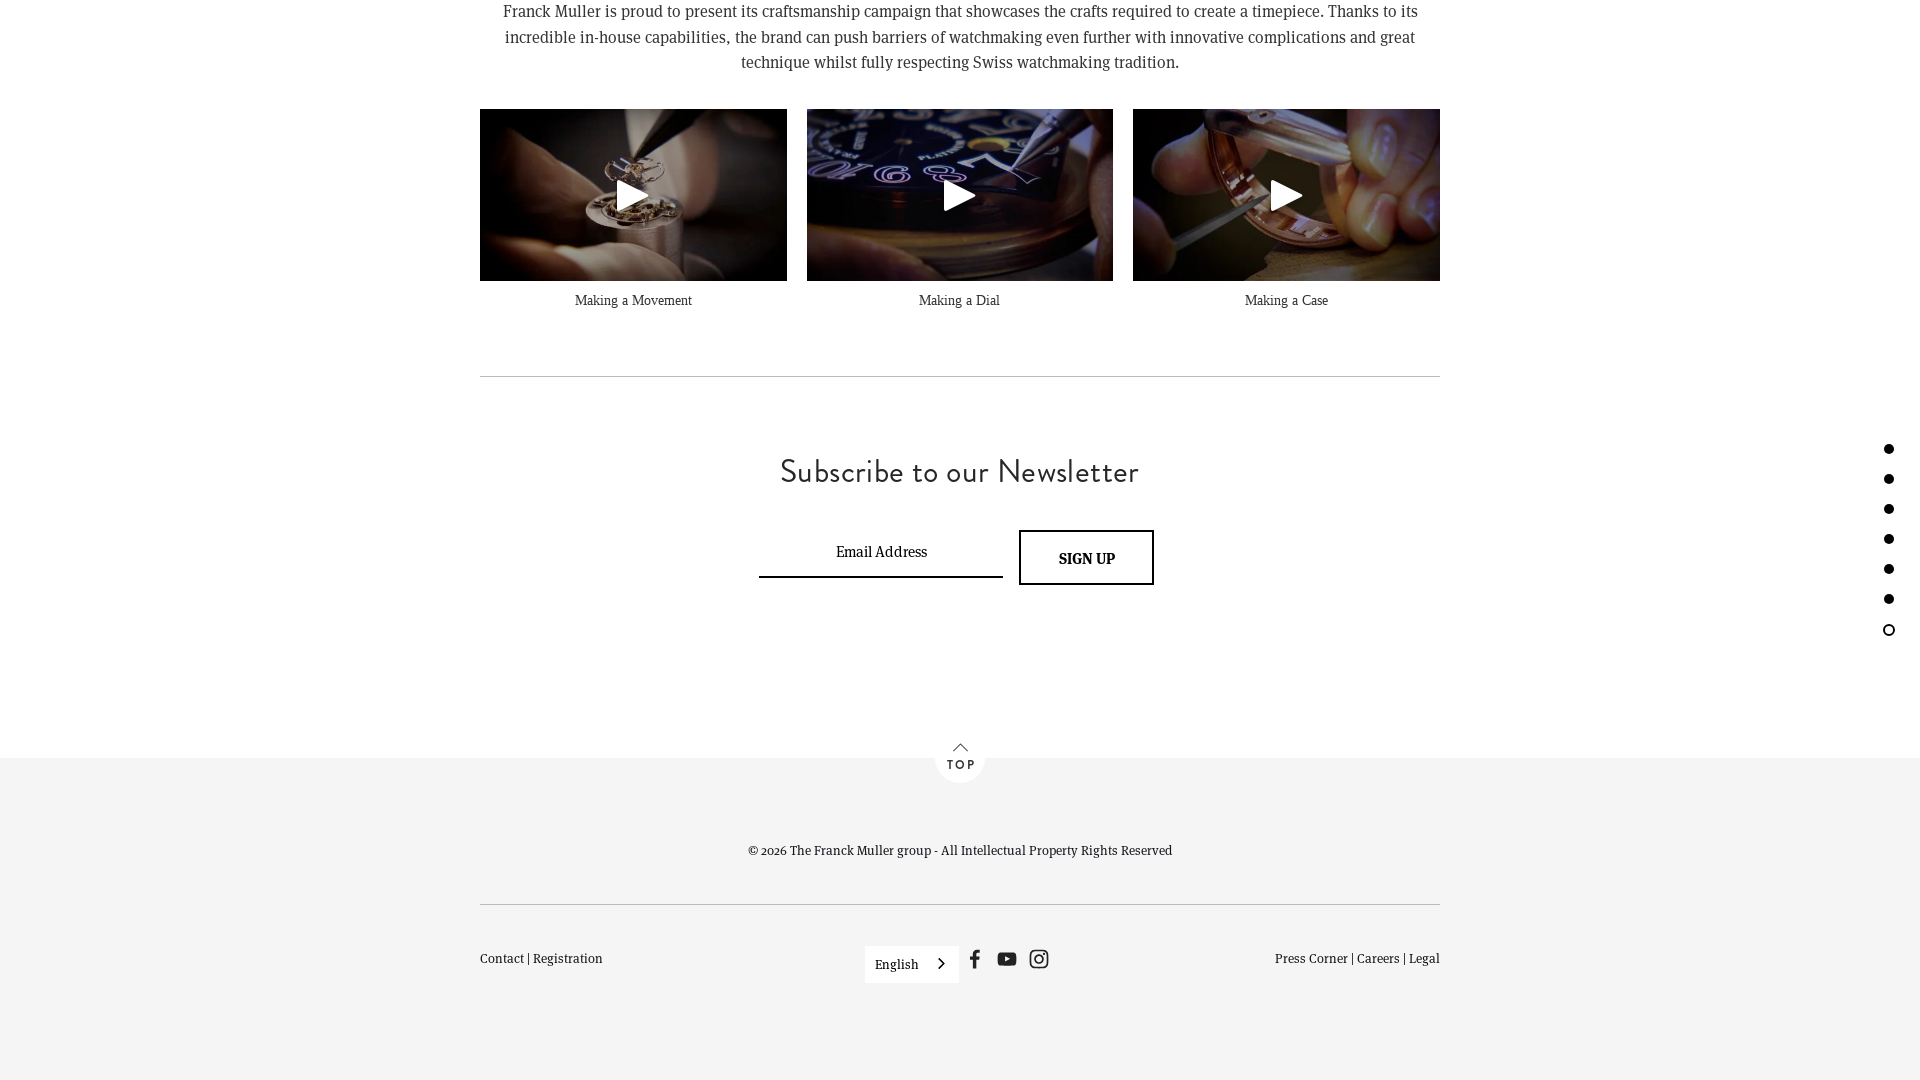

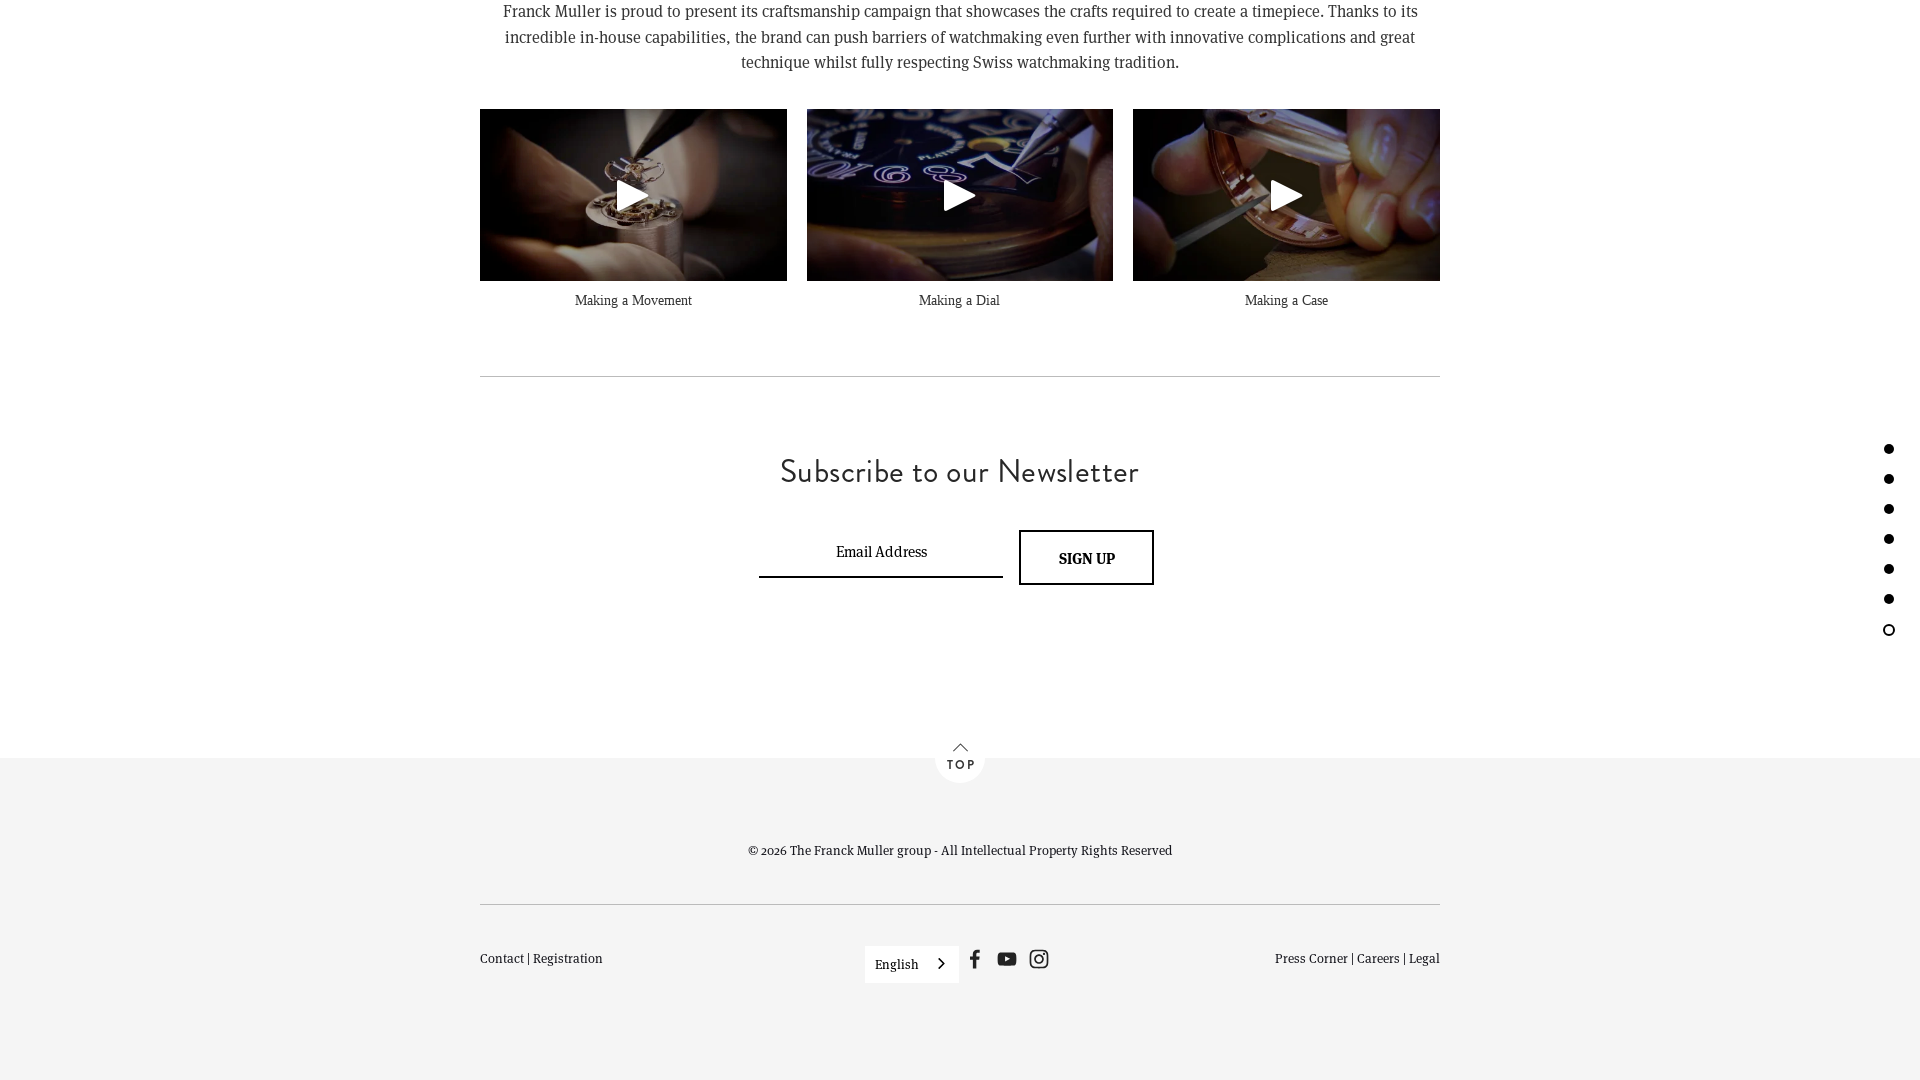